Tests checkbox element status on a GWT Showcase demo page by checking if Tuesday checkbox is displayed, enabled, and selected, then clicking it and verifying the selection state. Also checks the Saturday checkbox states.

Starting URL: http://samples.gwtproject.org/samples/Showcase/Showcase.html#!CwCheckBox

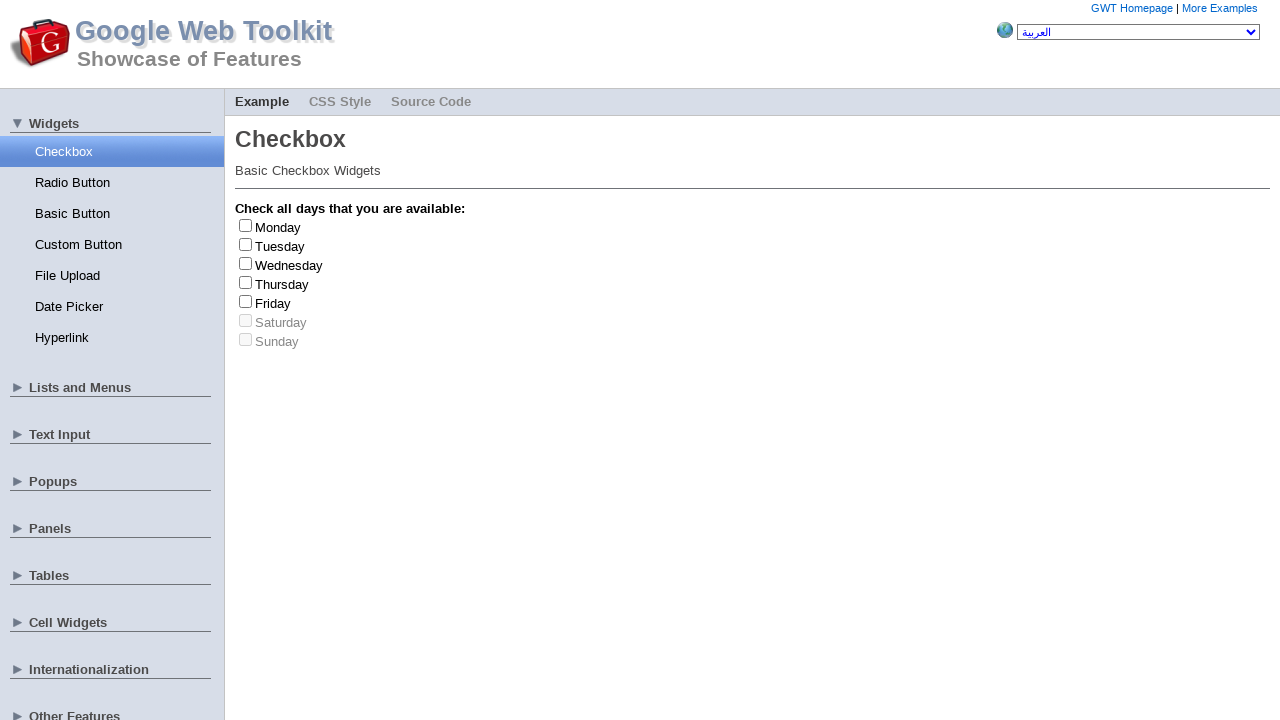

Waited 2 seconds for page to load
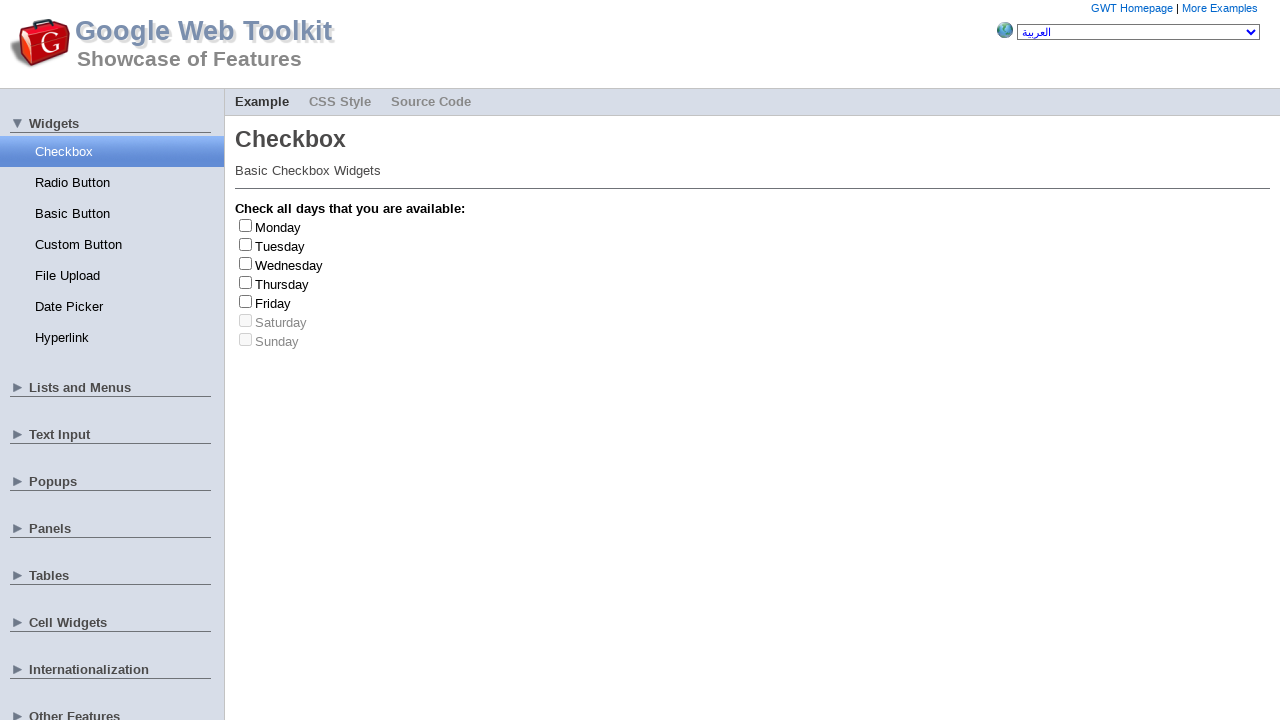

Located Tuesday checkbox element
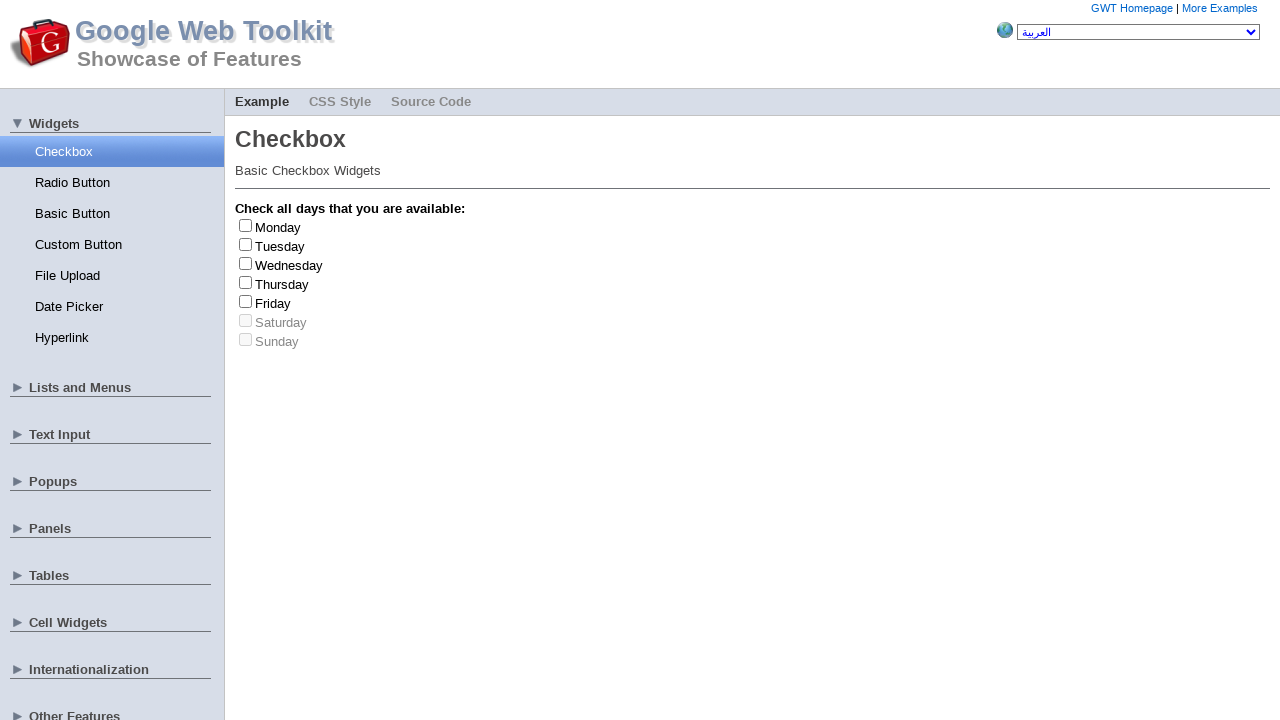

Checked Tuesday checkbox visibility
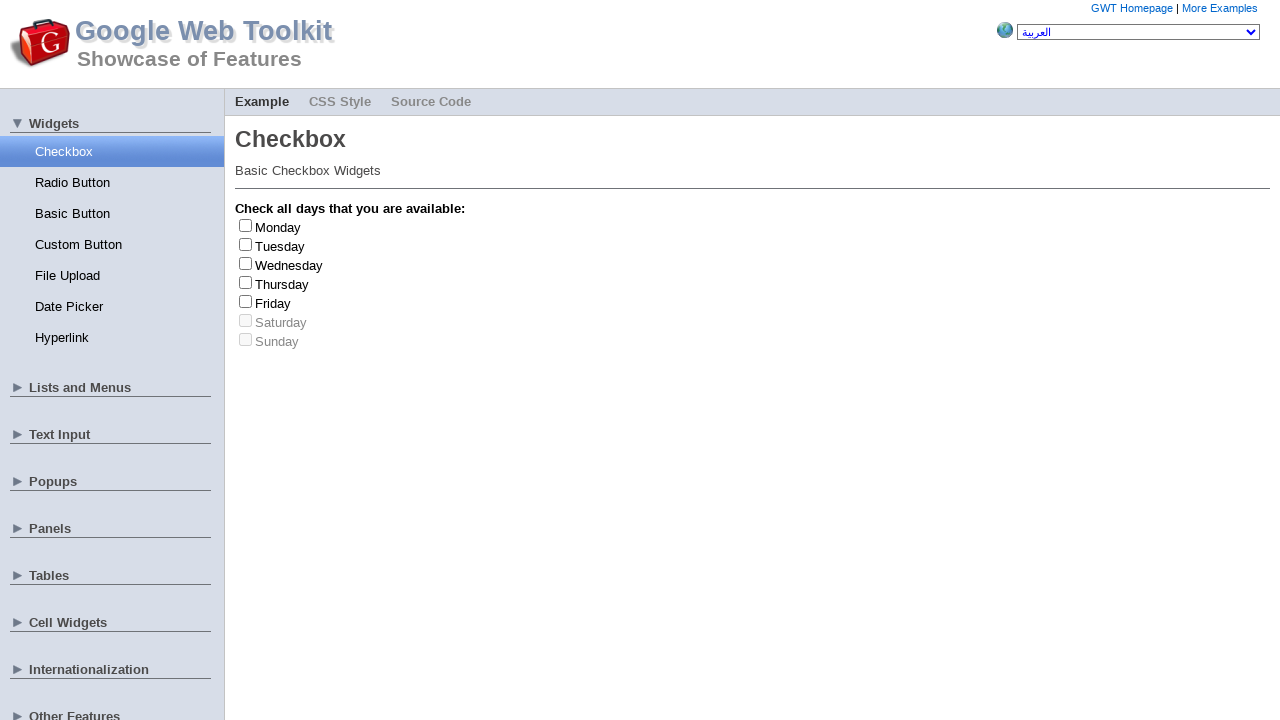

Checked Tuesday checkbox is enabled
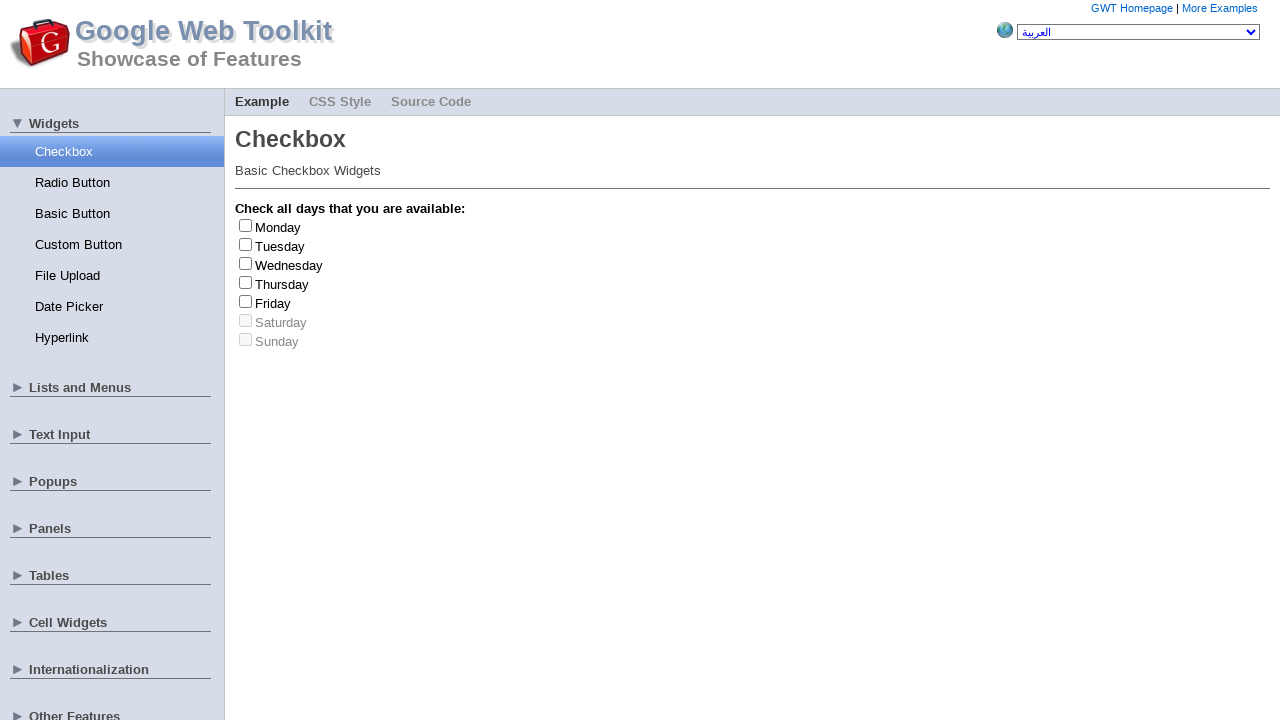

Checked Tuesday checkbox is selected
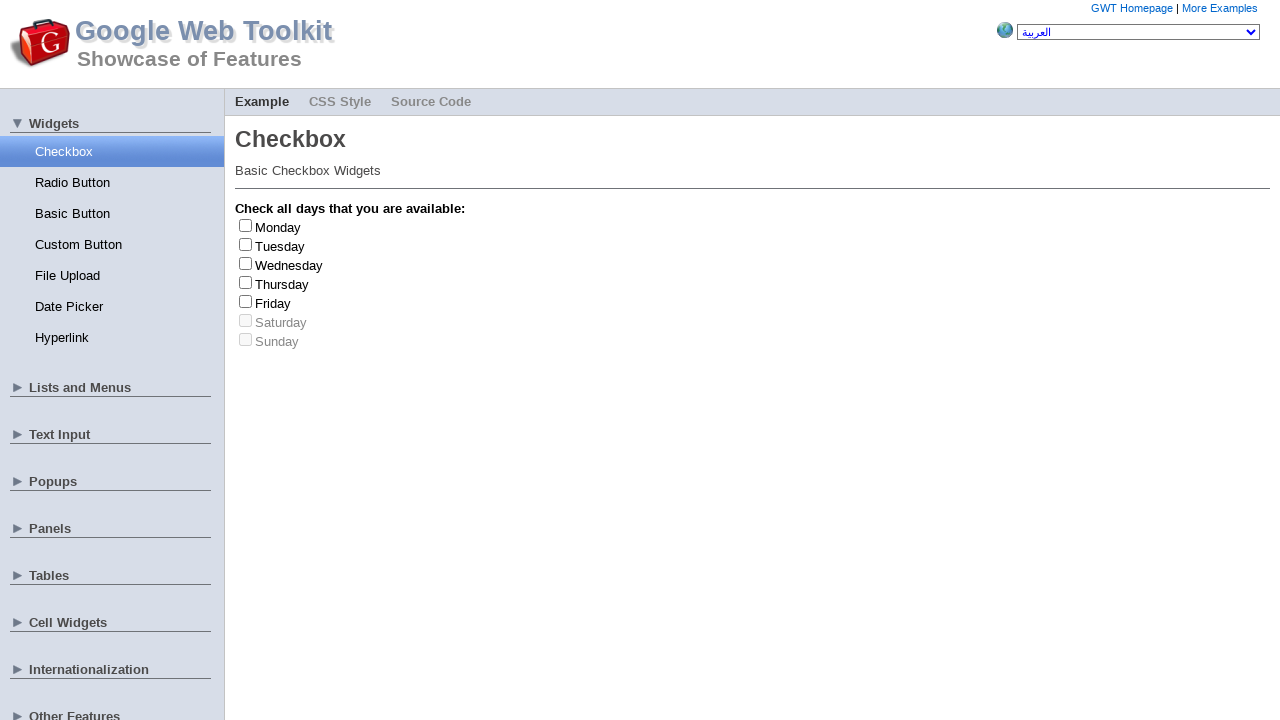

Clicked Tuesday checkbox at (246, 244) on input#gwt-debug-cwCheckBox-Tuesday-input
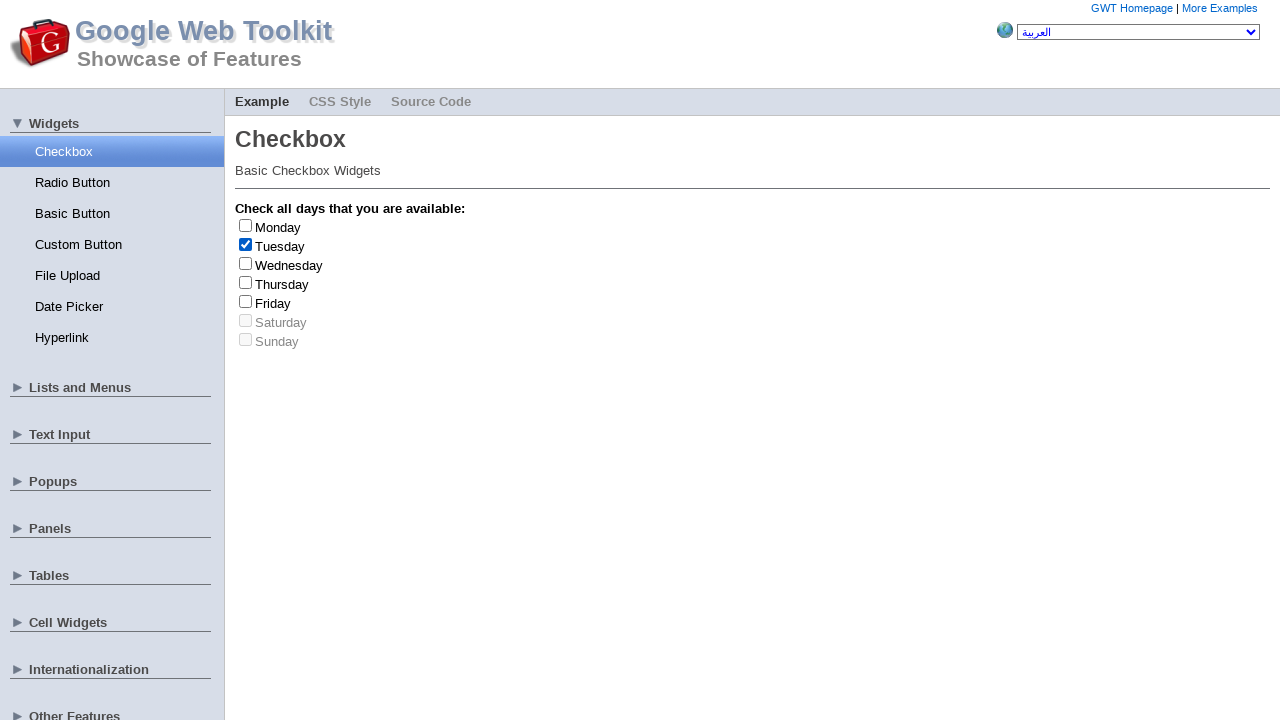

Verified Tuesday checkbox selection state after click
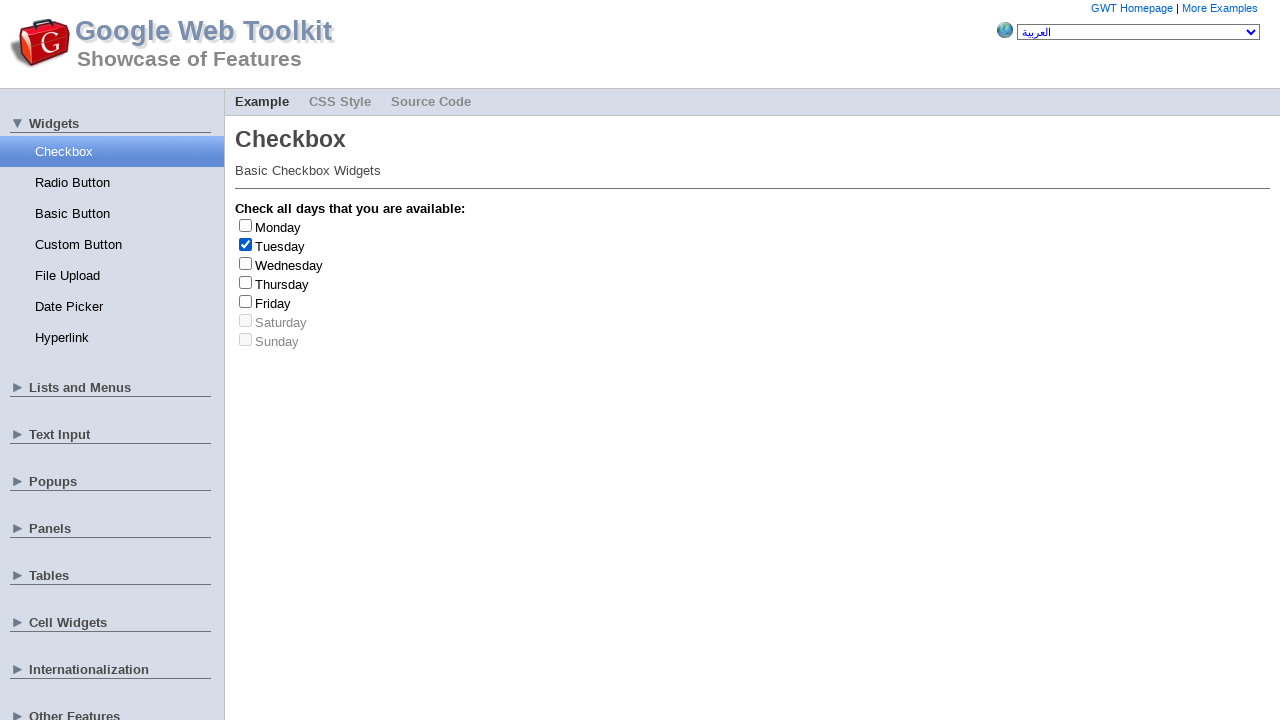

Located Saturday checkbox element
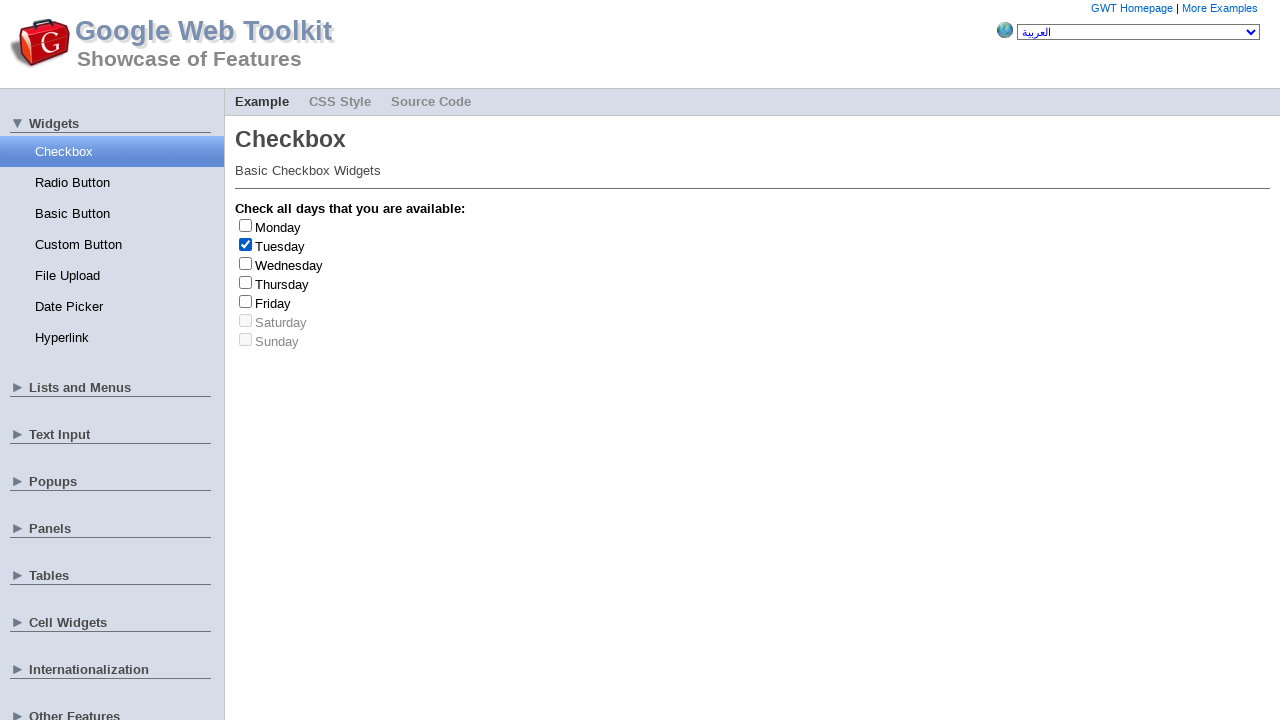

Checked Saturday checkbox visibility
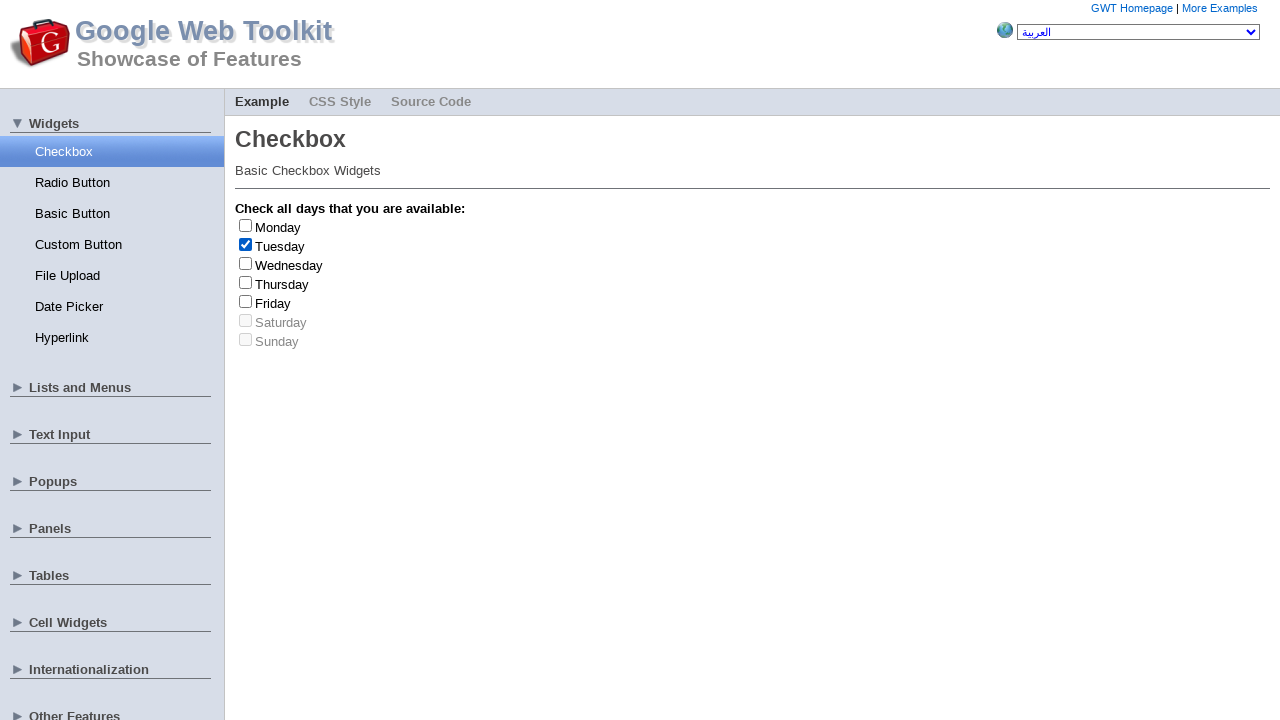

Checked Saturday checkbox is enabled
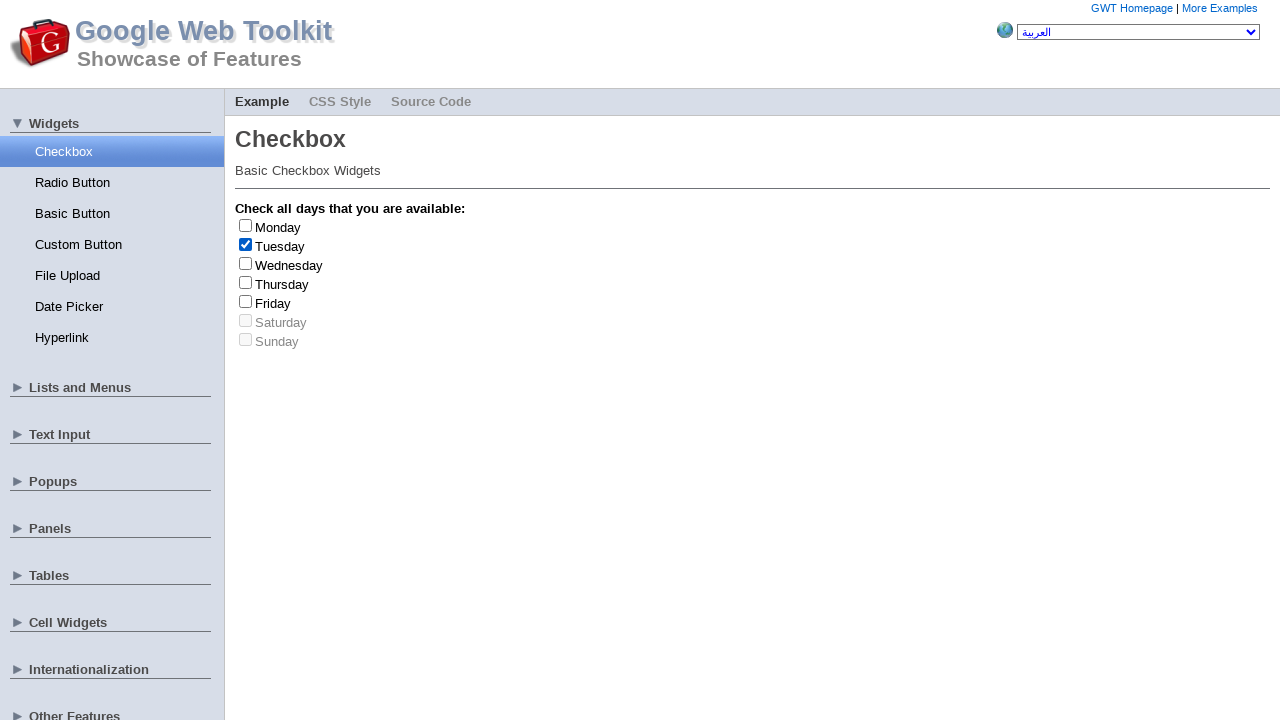

Checked Saturday checkbox is selected
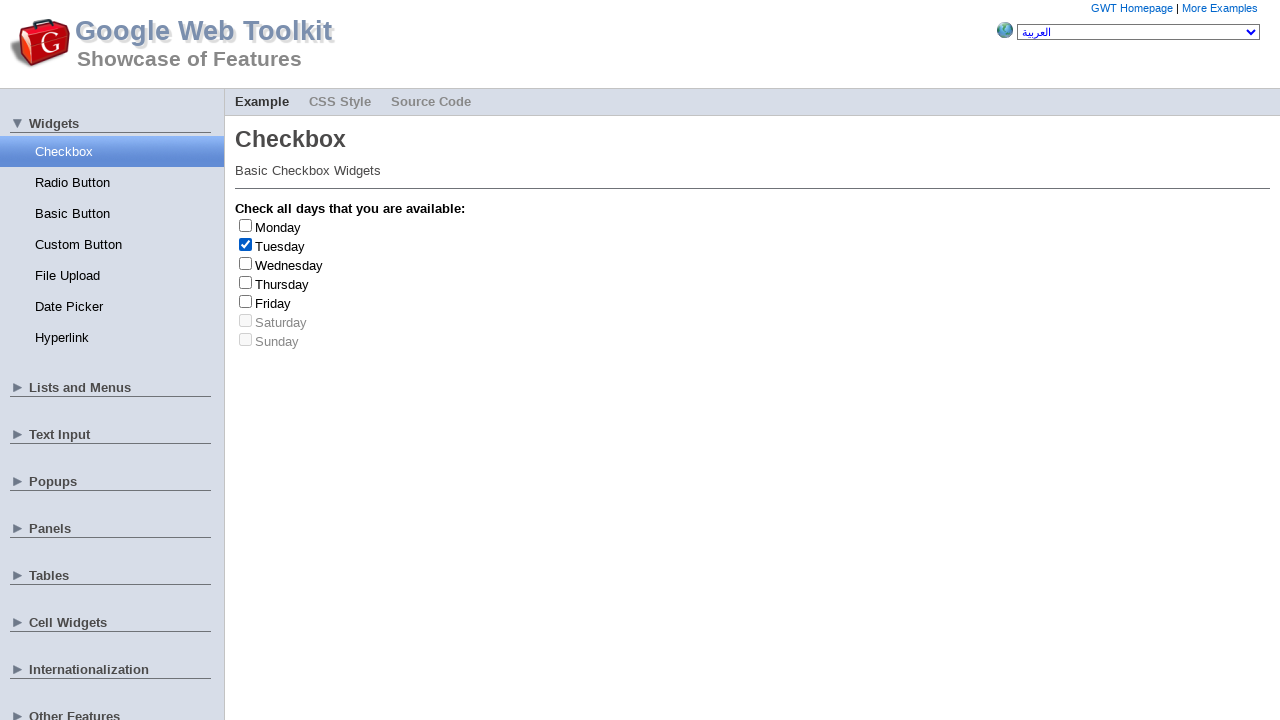

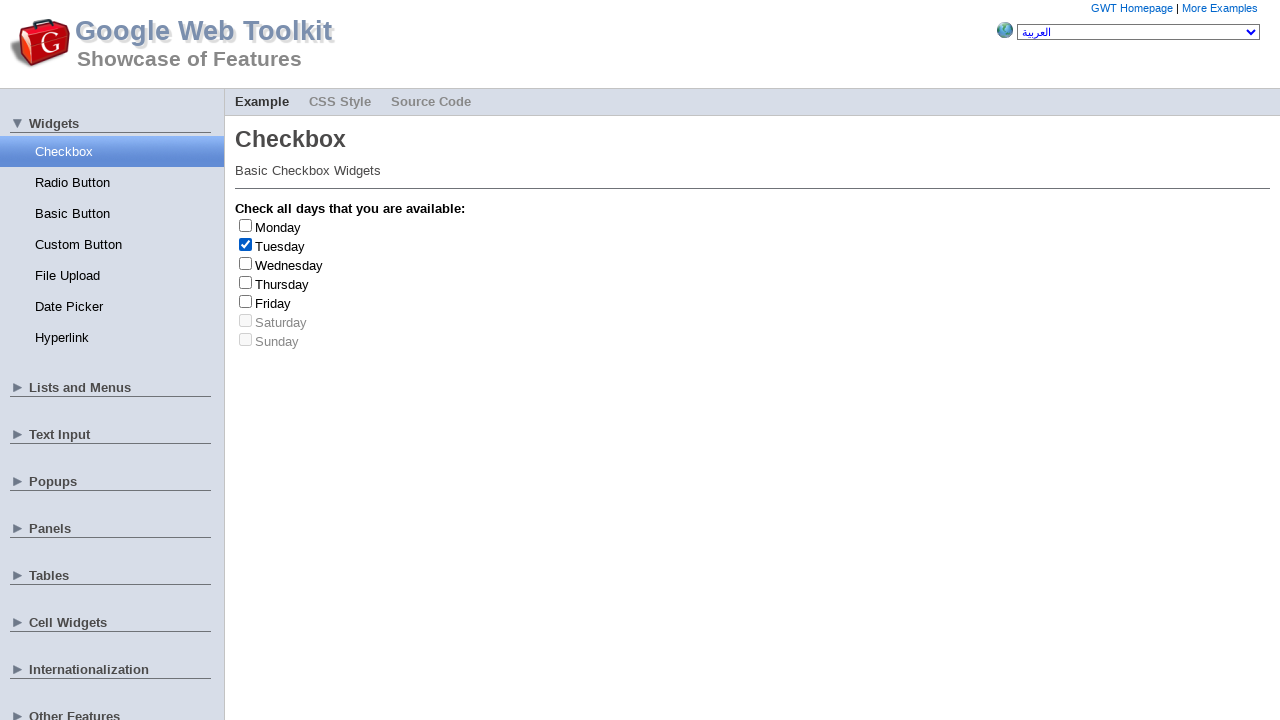